Tests a simple registration form by filling in first name, last name, email, and phone number fields, then submitting and handling the confirmation alert.

Starting URL: https://v1.training-support.net/selenium/simple-form

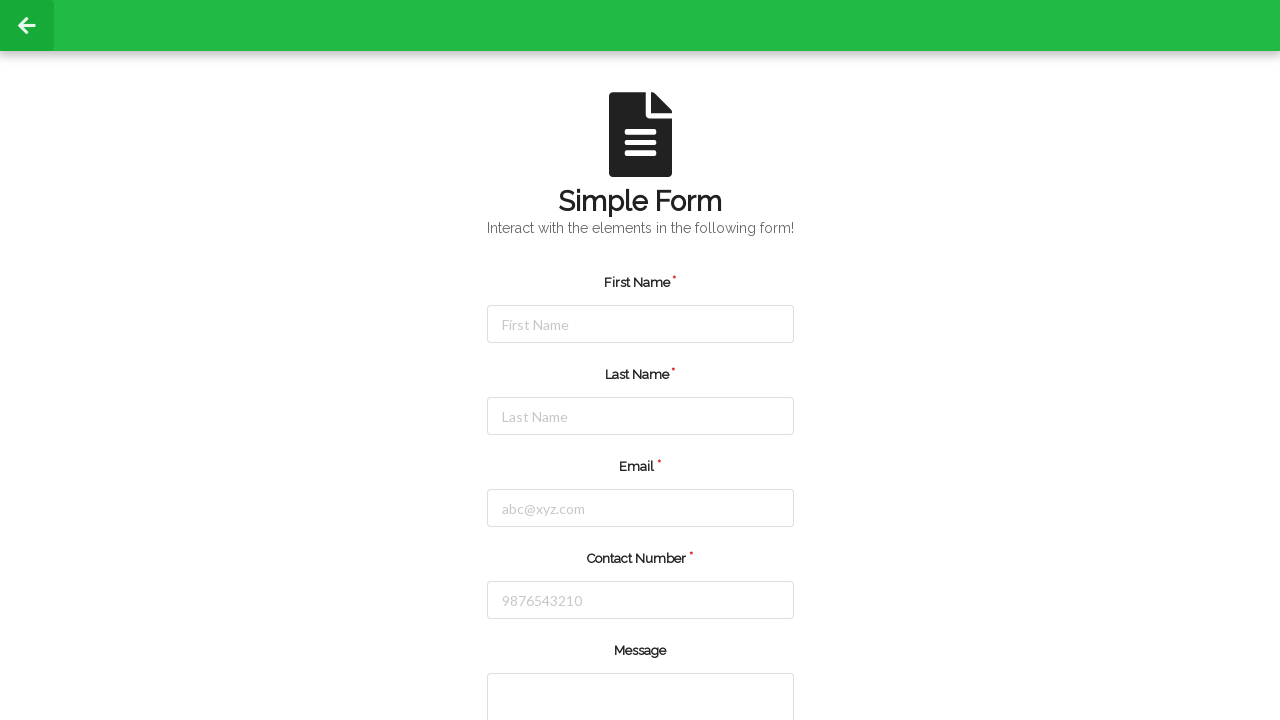

Filled first name field with 'Jennifer' on #firstName
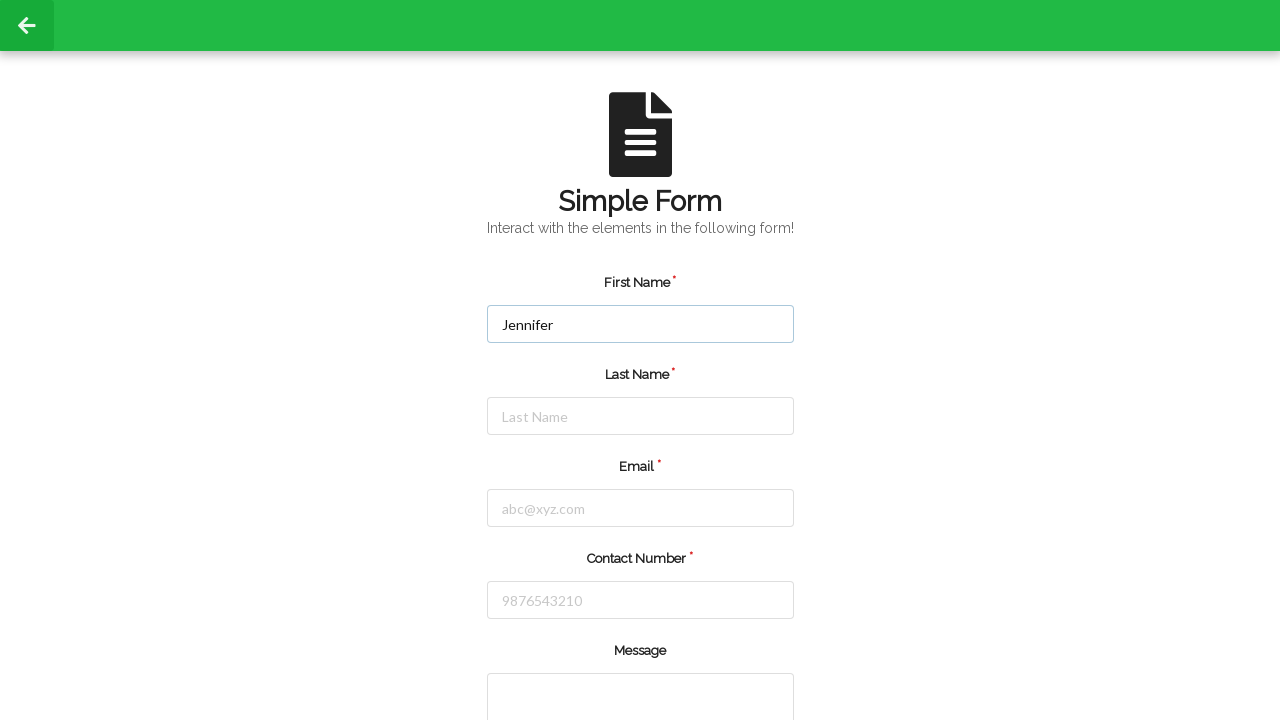

Filled last name field with 'Martinez' on #lastName
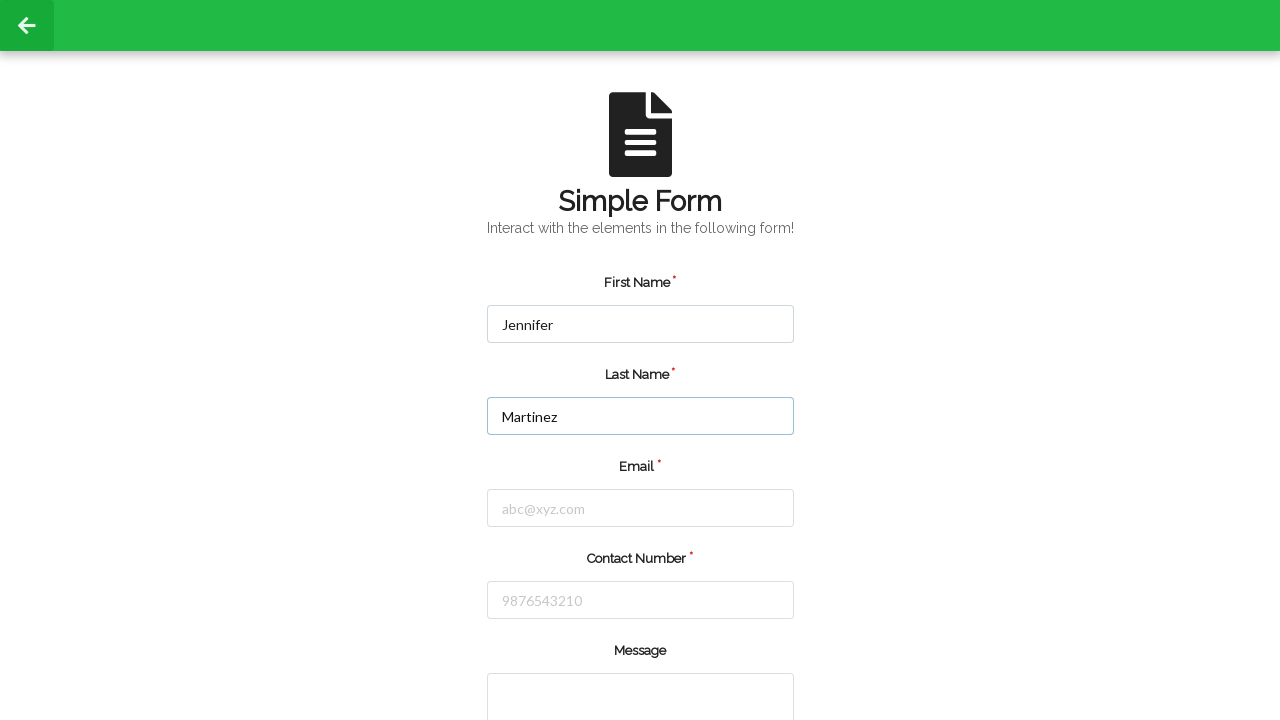

Filled email field with 'jennifer.martinez@example.com' on #email
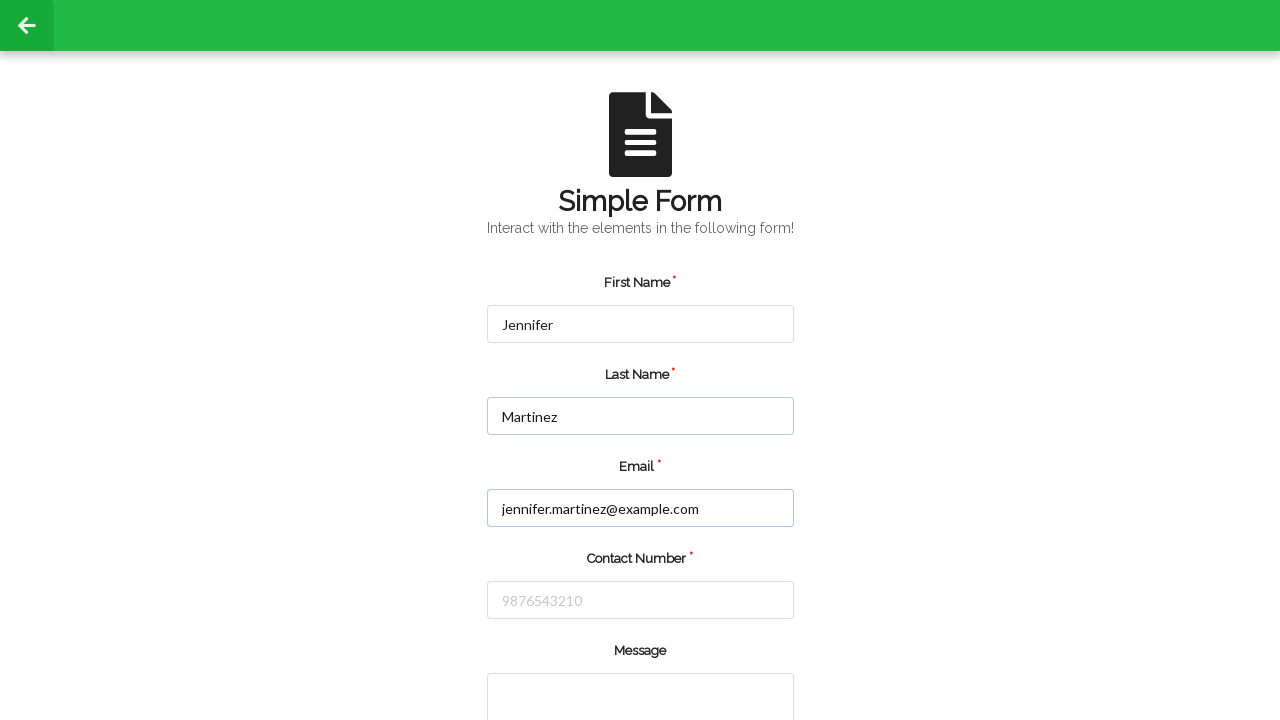

Filled phone number field with '5551234567' on #number
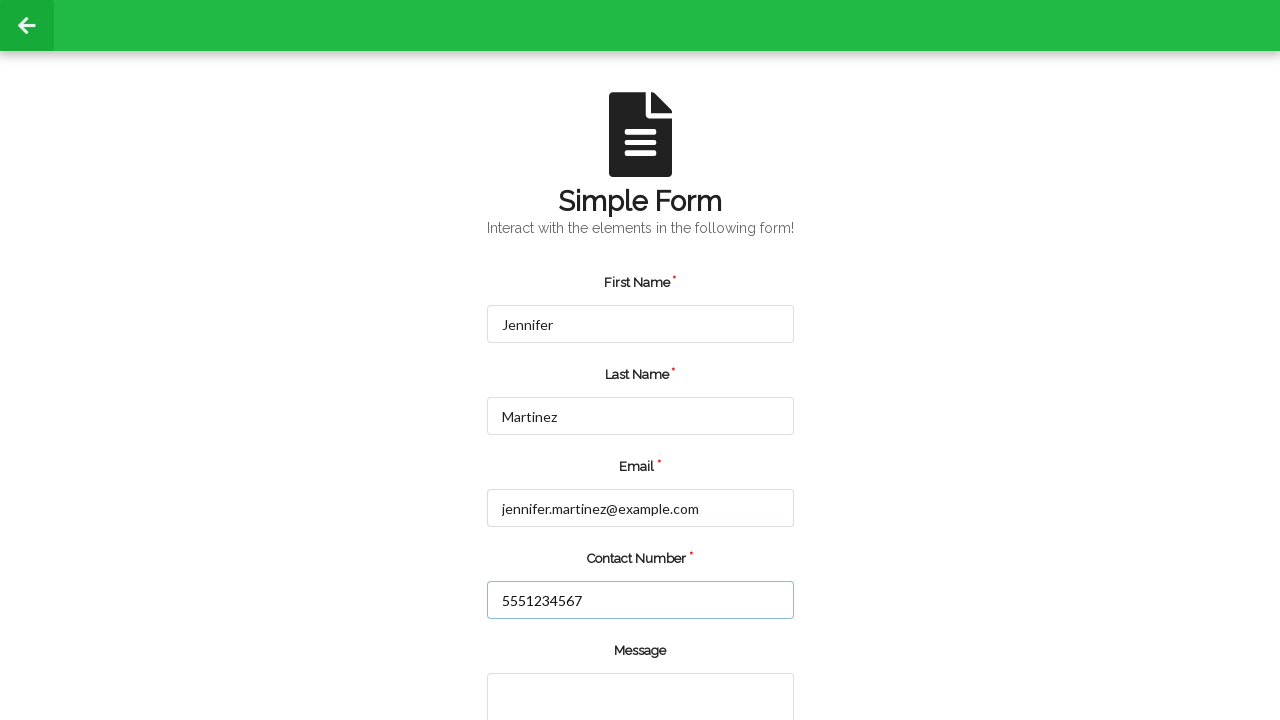

Clicked submit button to register first user at (558, 660) on input.green
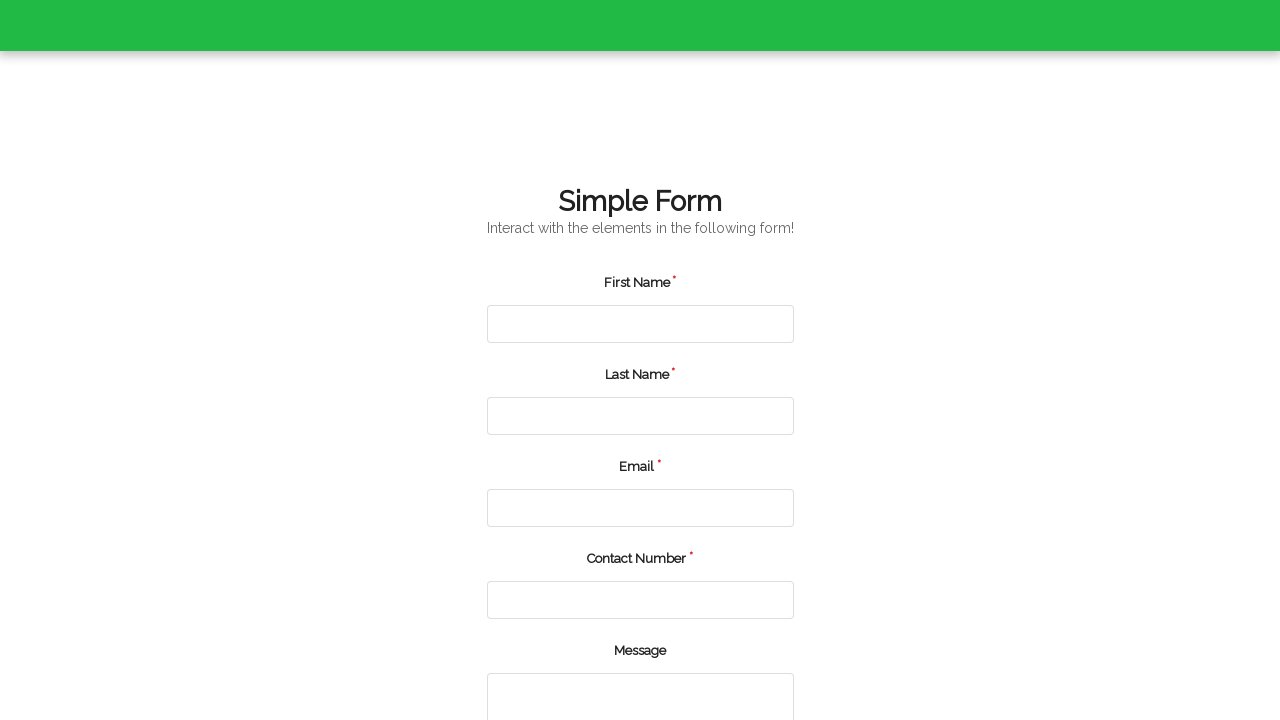

Set up dialog handler to accept alerts
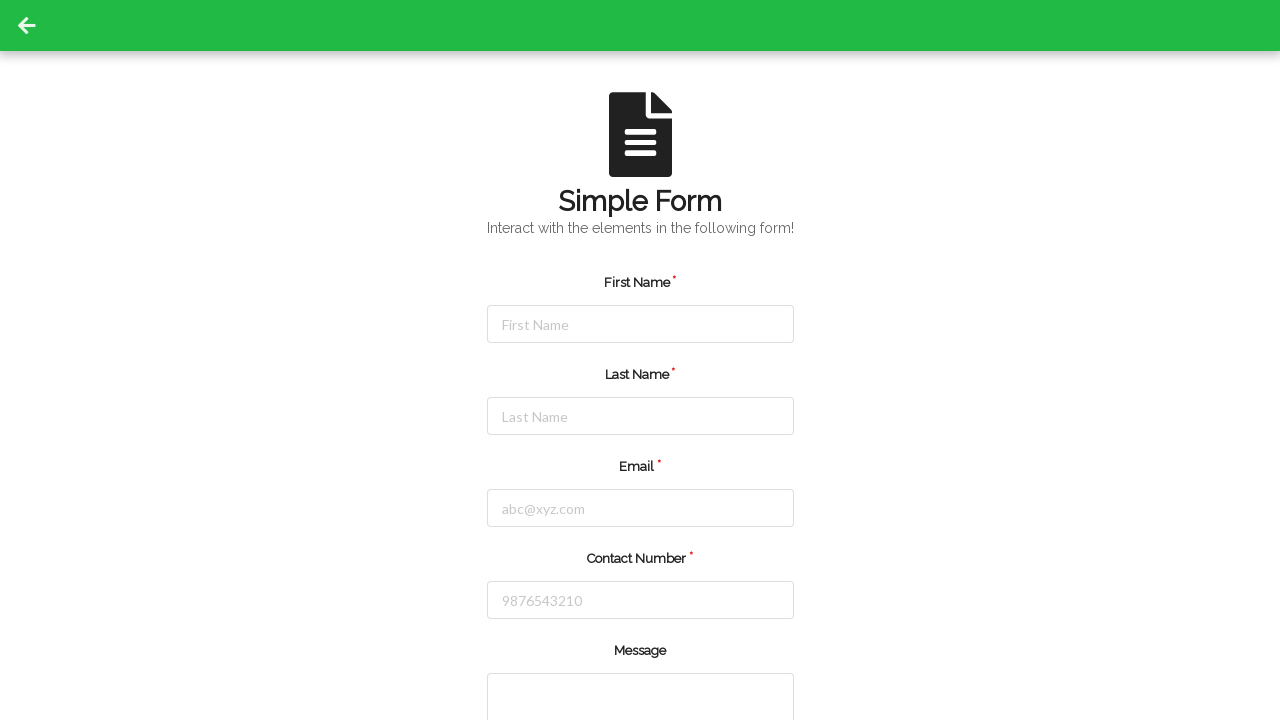

Waited 1000ms for alert confirmation
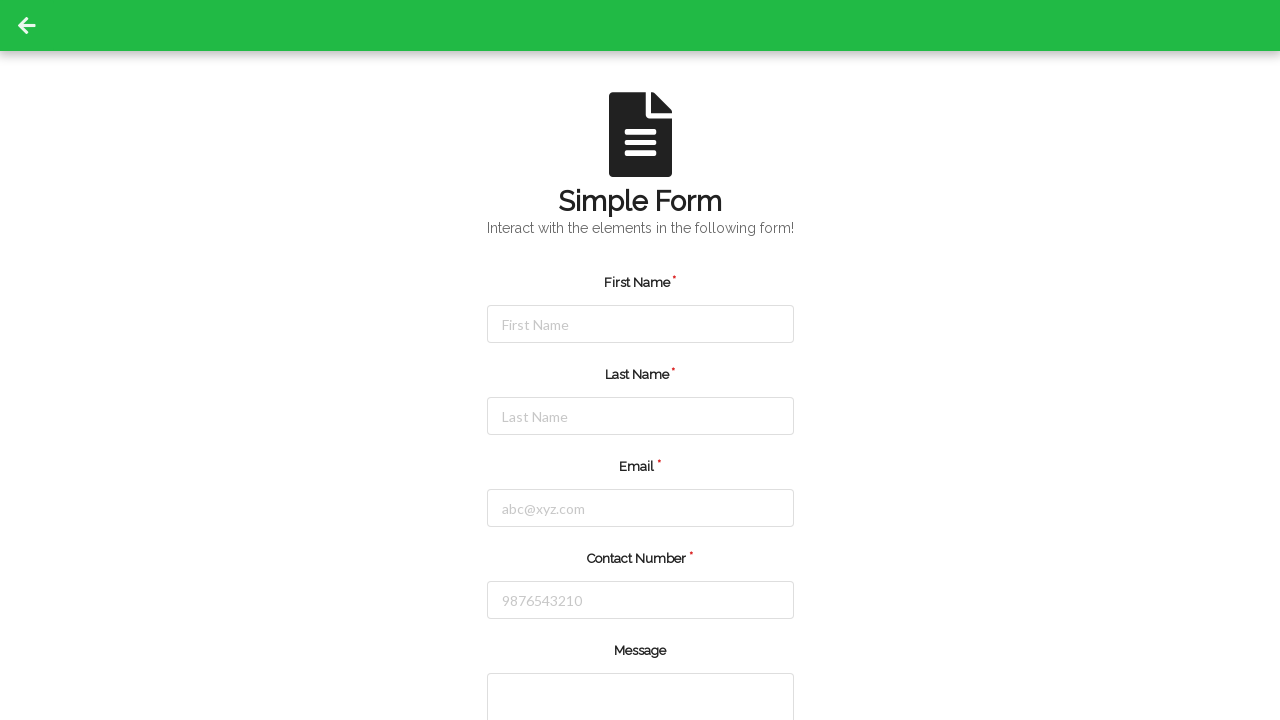

Reloaded page for next registration attempt
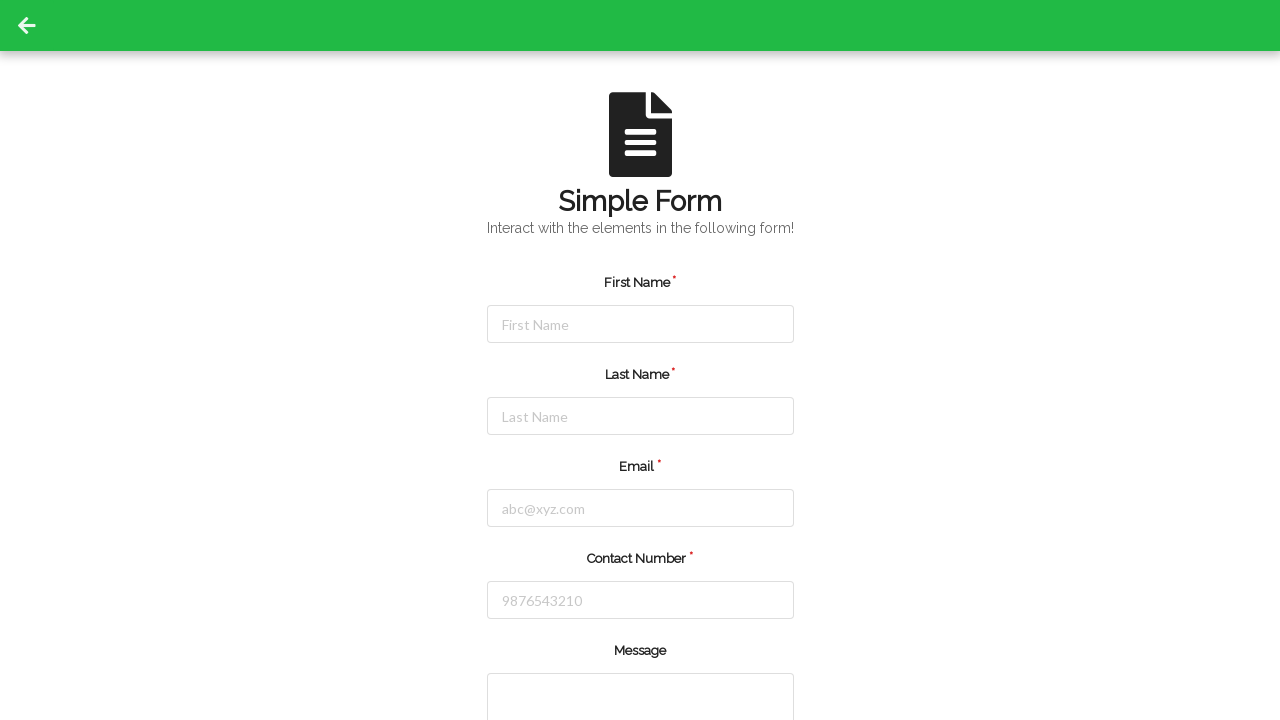

Filled first name field with 'Michael' on #firstName
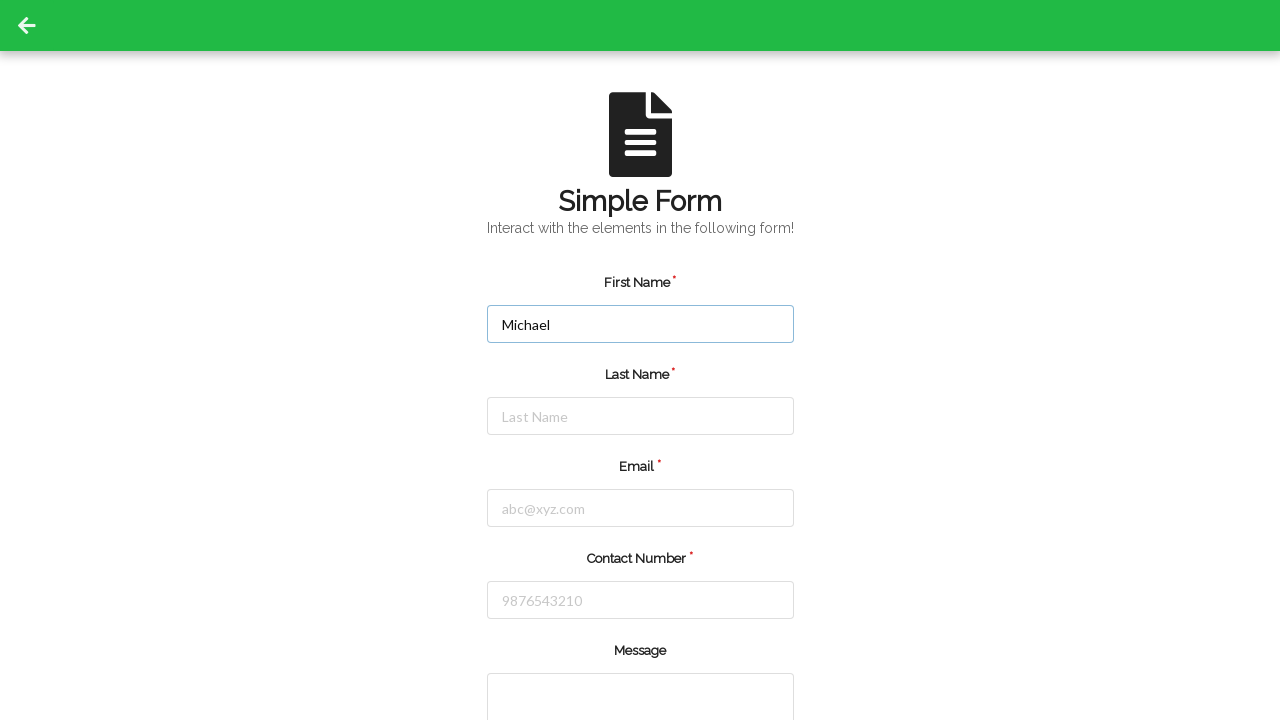

Filled last name field with 'Thompson' on #lastName
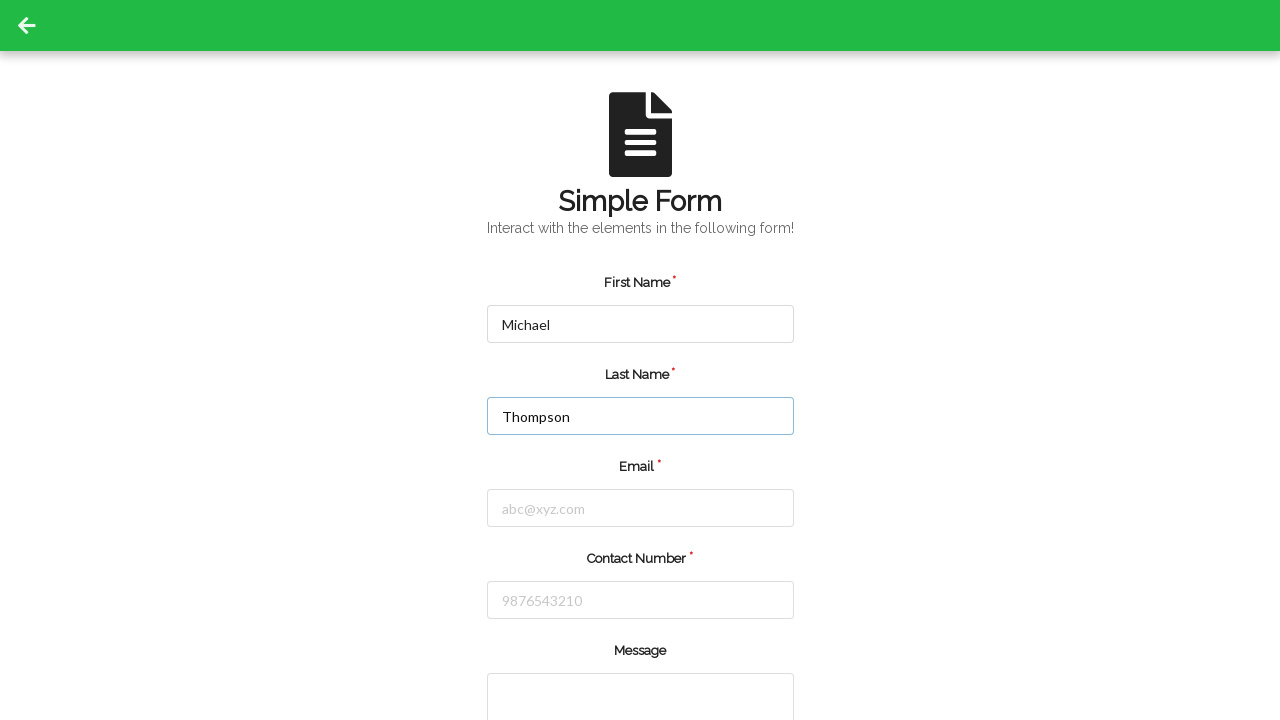

Filled email field with 'm.thompson@testmail.org' on #email
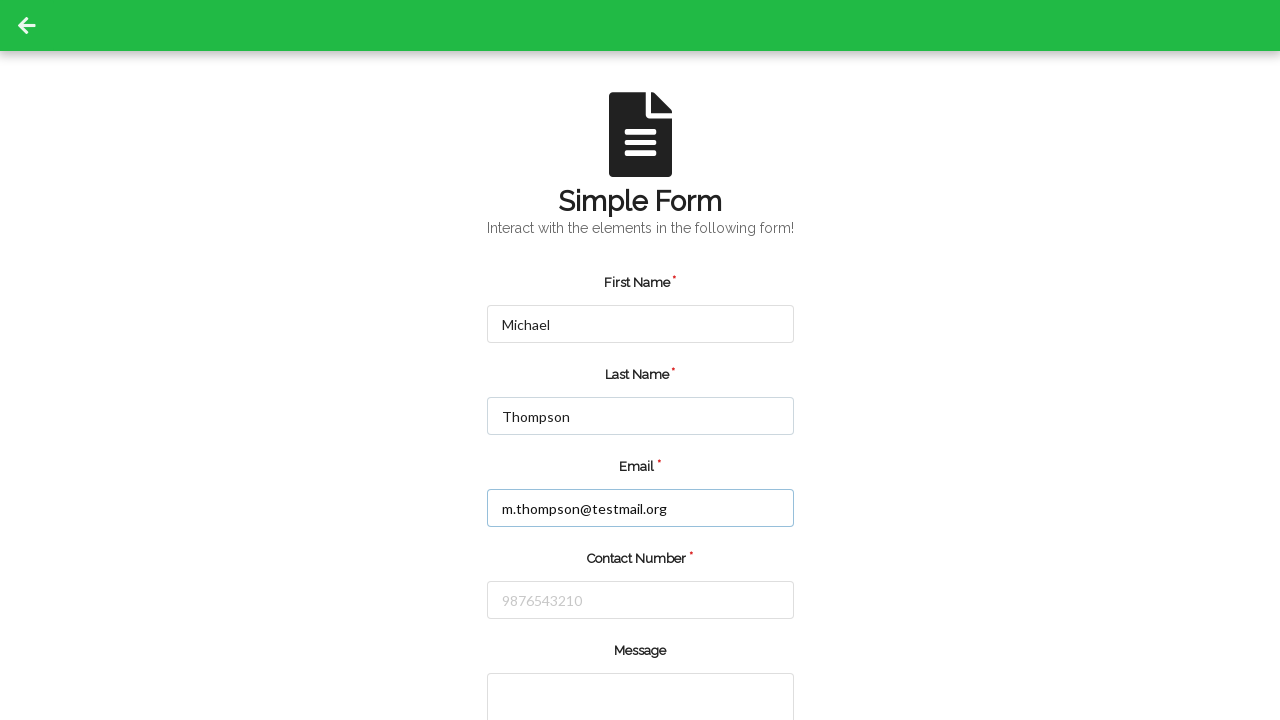

Filled phone number field with '5559876543' on #number
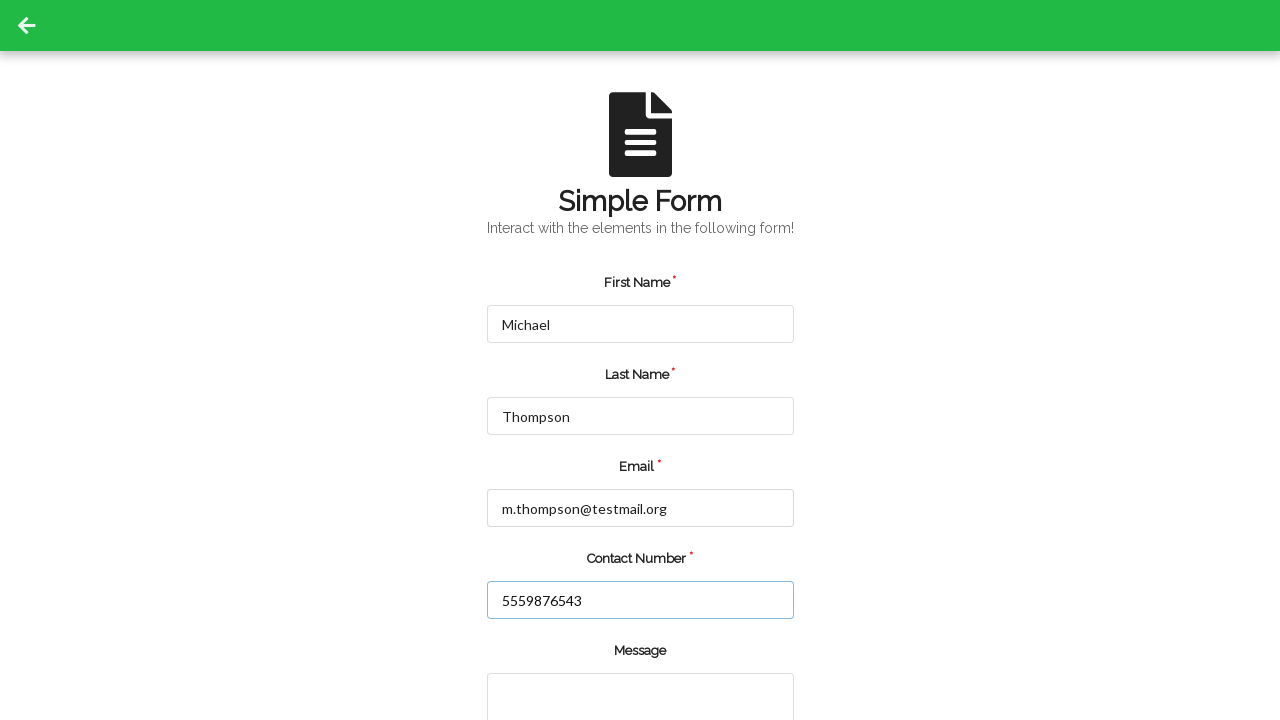

Clicked submit button to register second user at (558, 660) on input.green
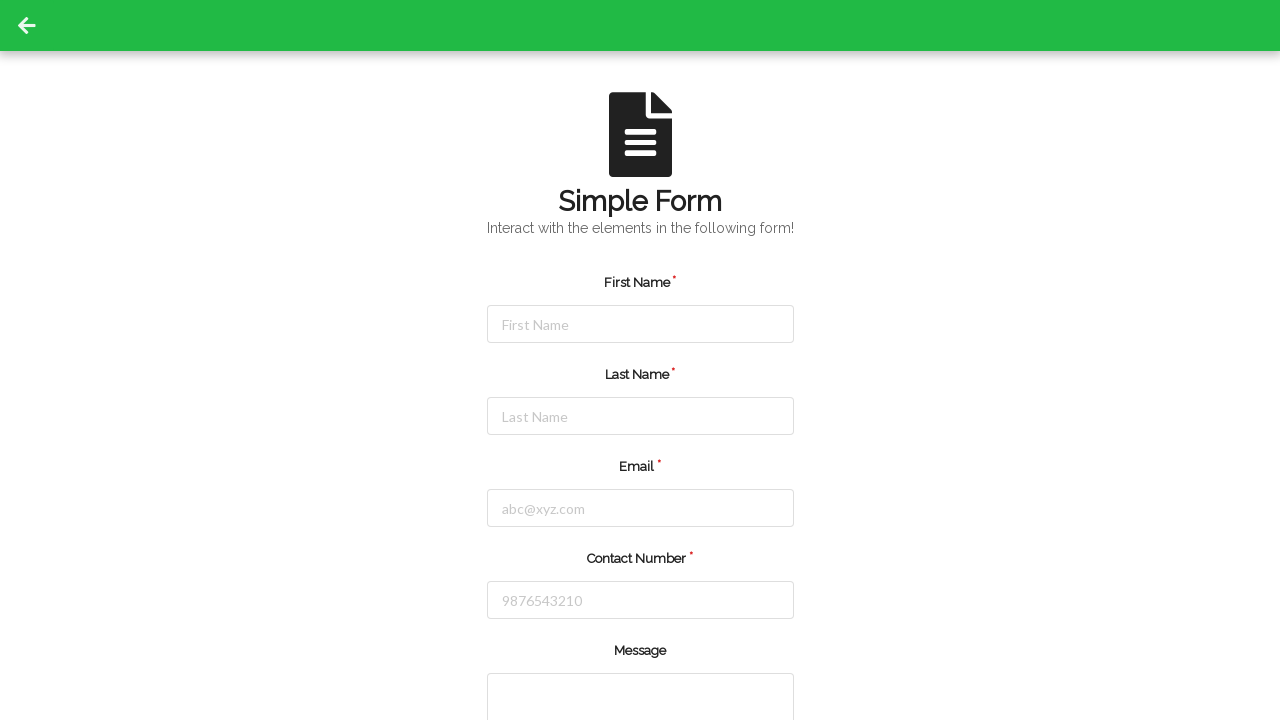

Waited 1000ms for second alert confirmation
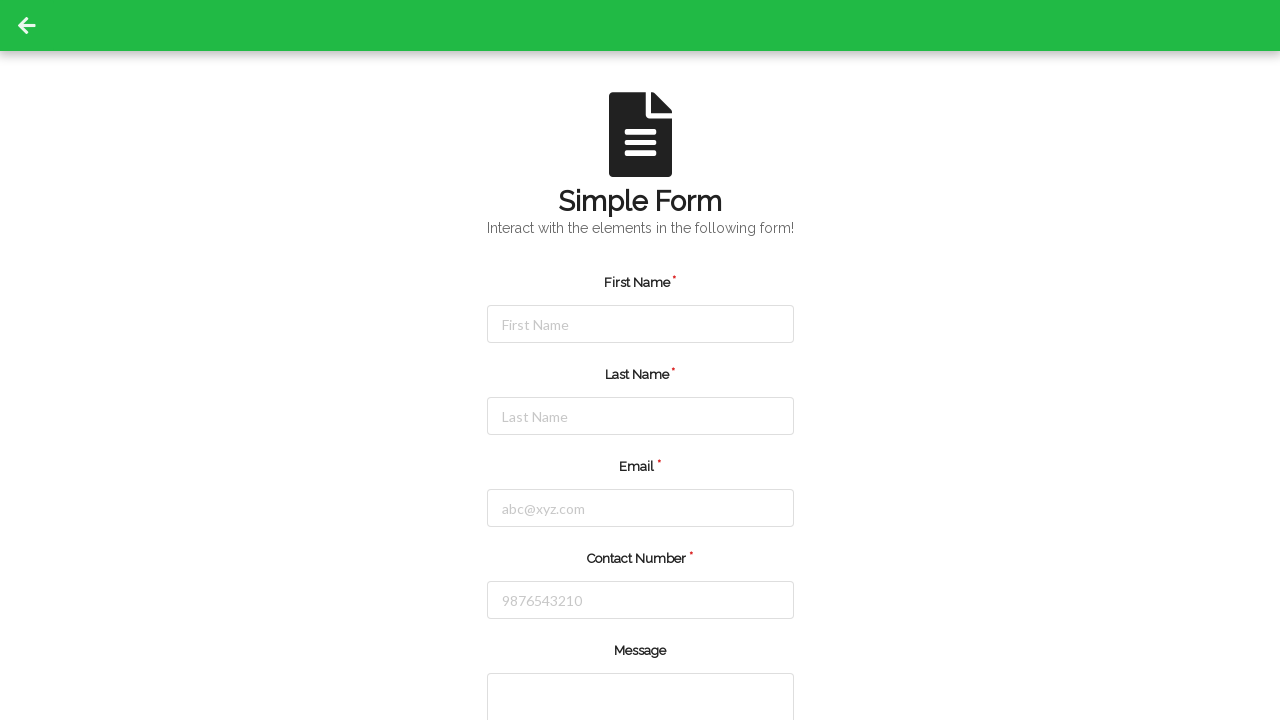

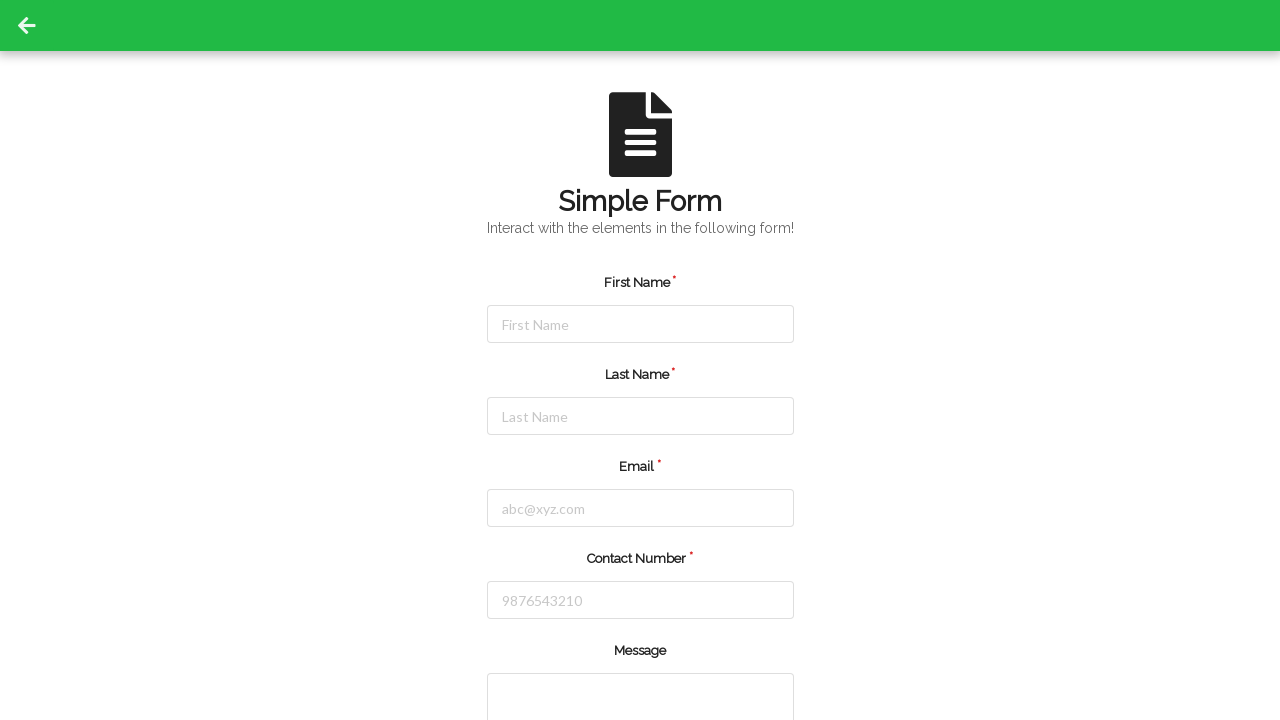